Tests sending a tab key press without targeting a specific element and verifies the result text displays the correct key pressed

Starting URL: http://the-internet.herokuapp.com/key_presses

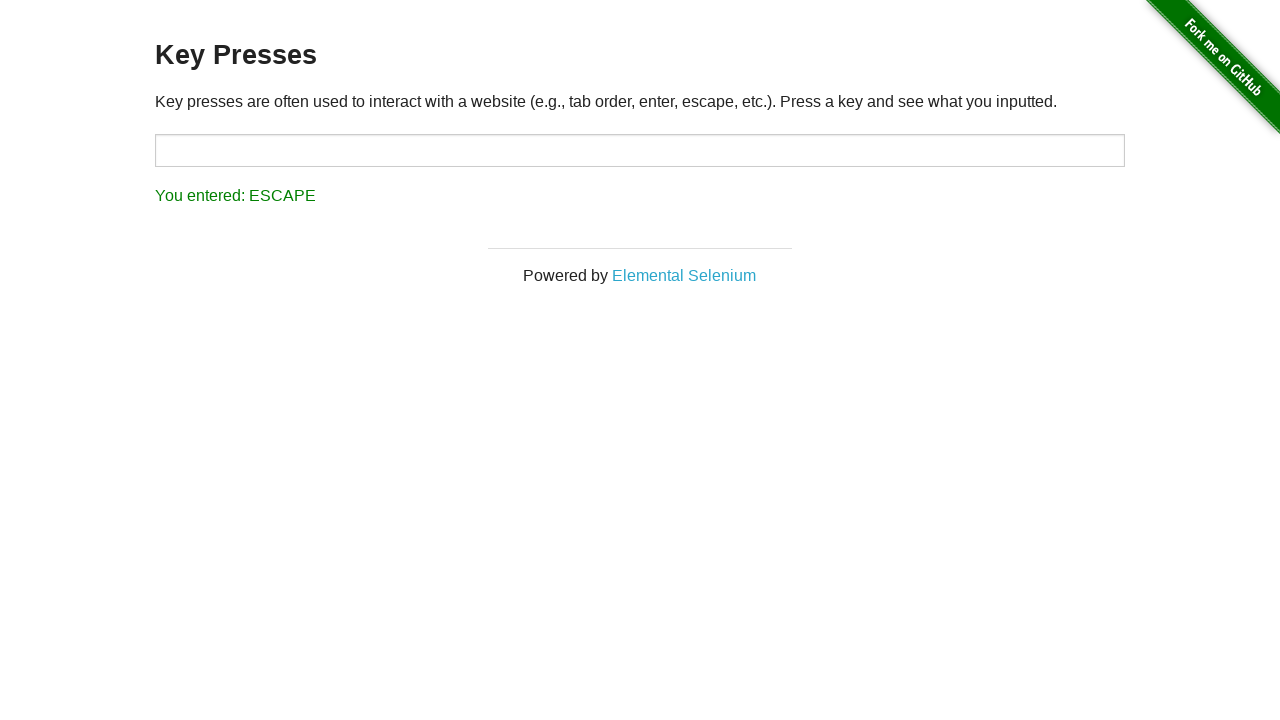

Pressed Tab key on the page
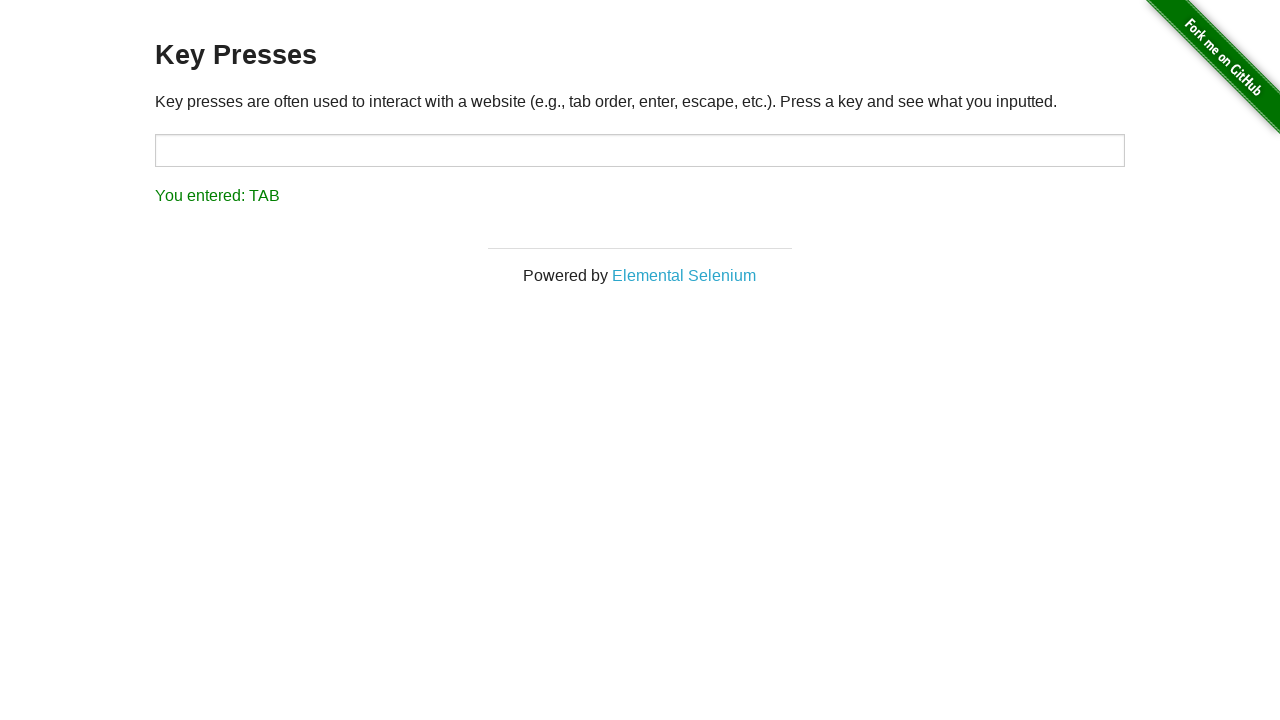

Result element loaded
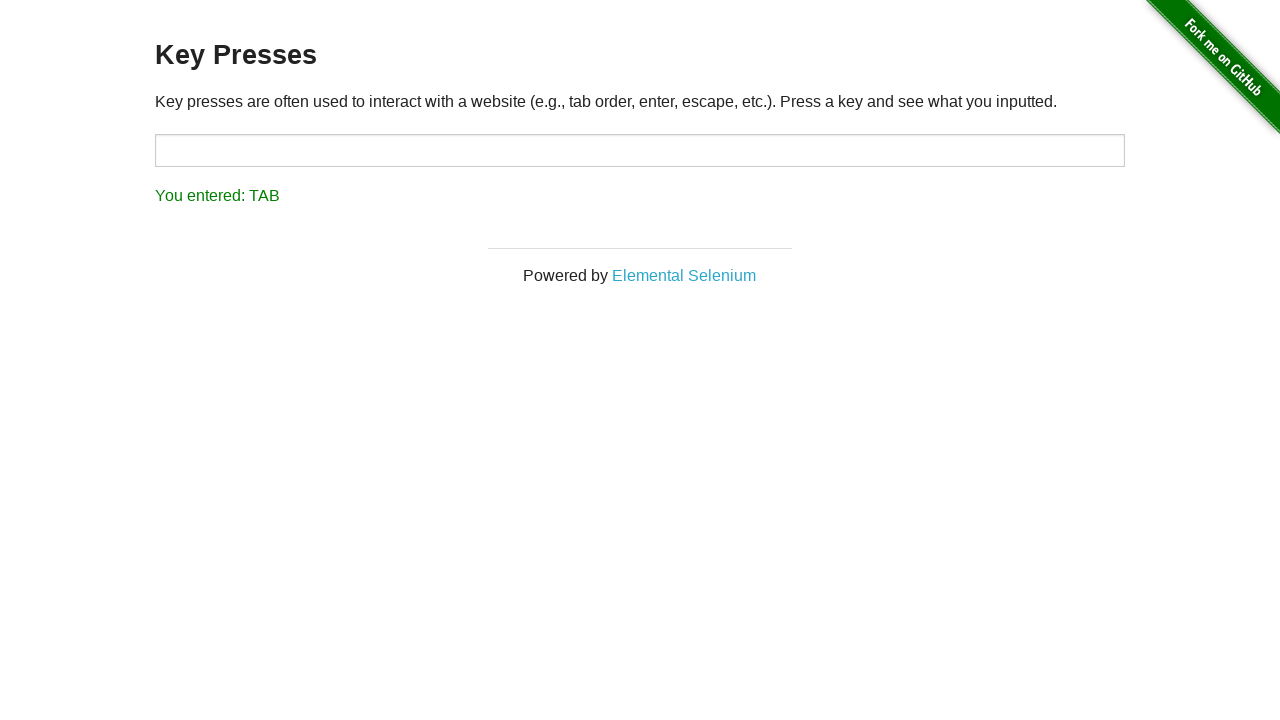

Retrieved result text content
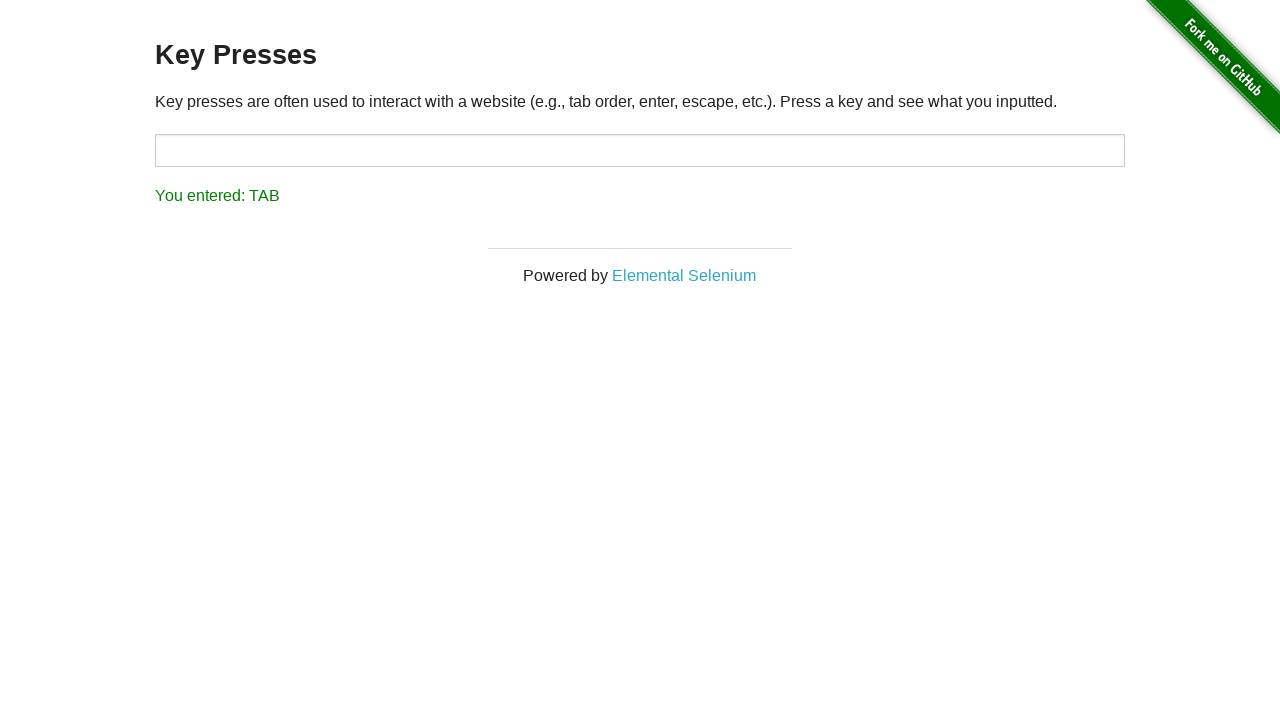

Verified result text displays 'You entered: TAB'
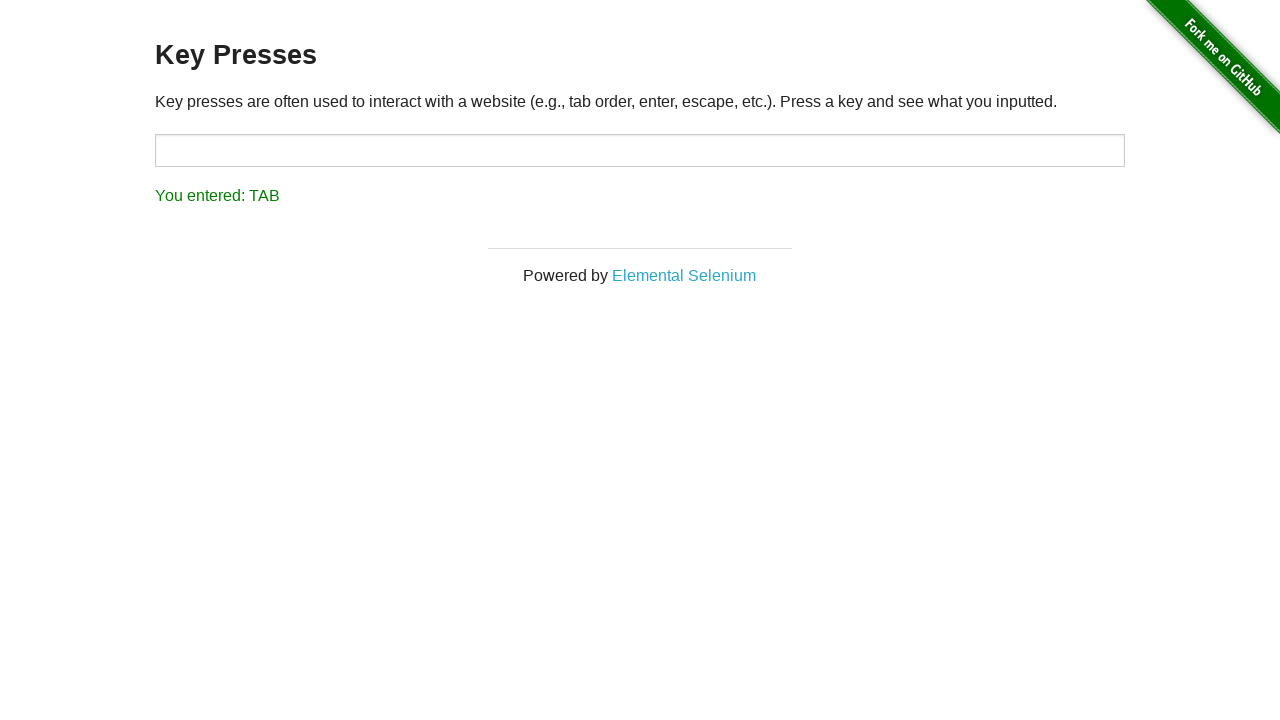

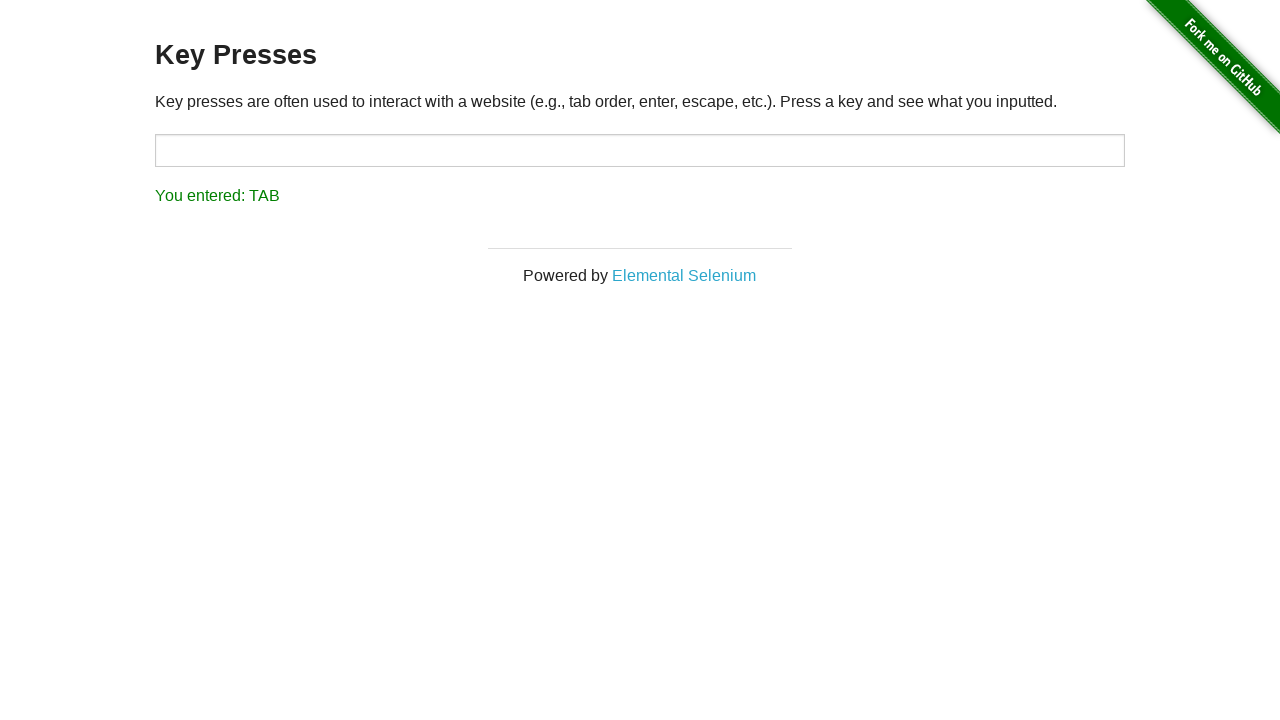